Tests drawing functionality on SketchToy by performing mouse drag actions on the canvas element to create drawings

Starting URL: https://sketchtoy.com/

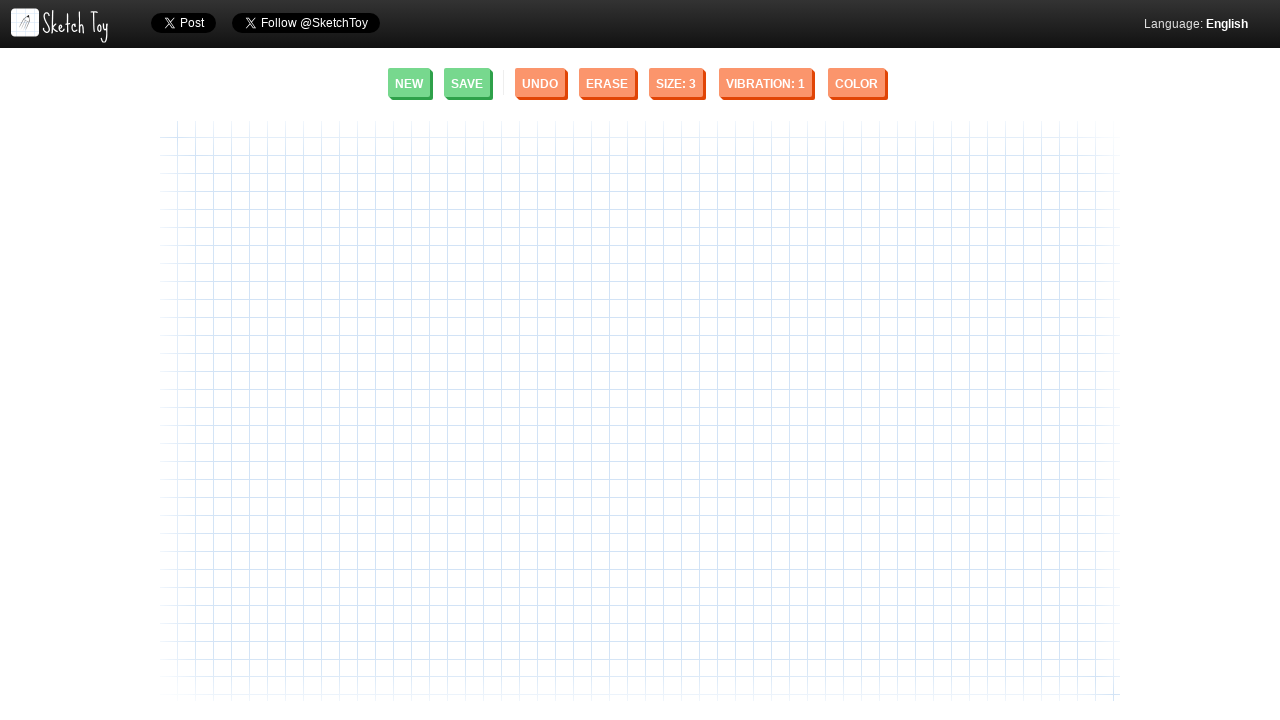

Canvas element loaded on SketchToy
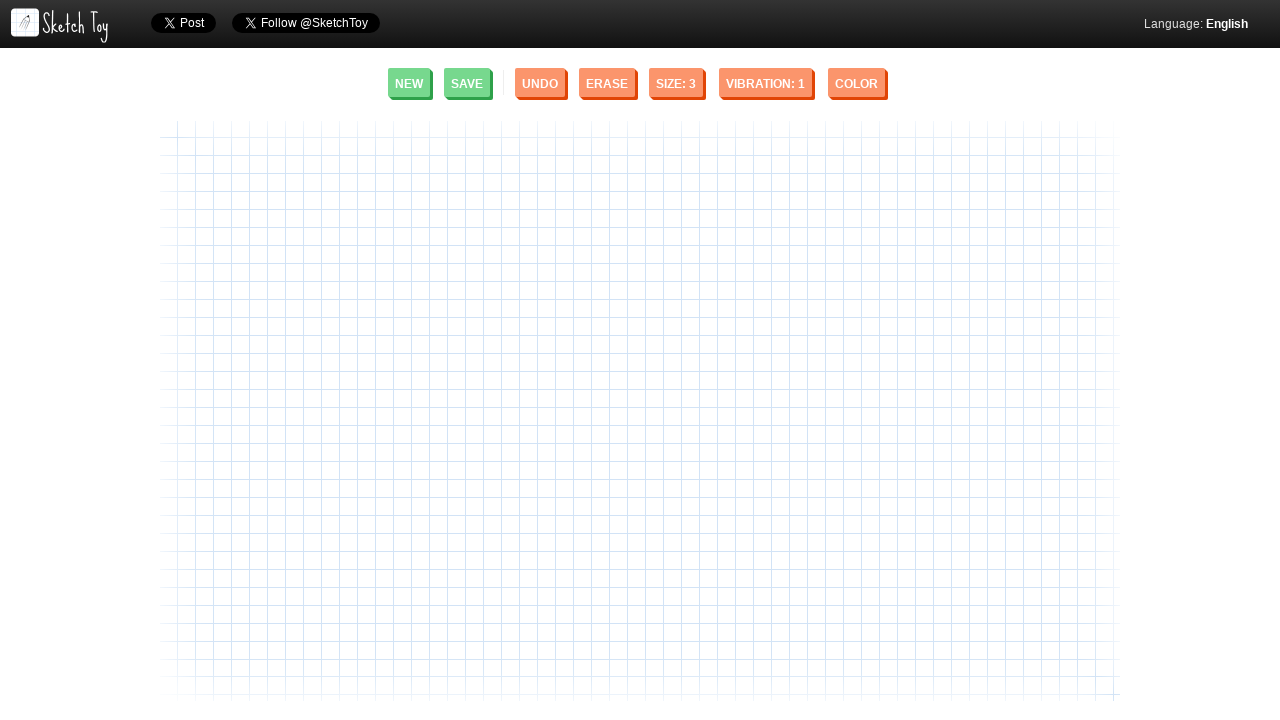

Located first canvas element
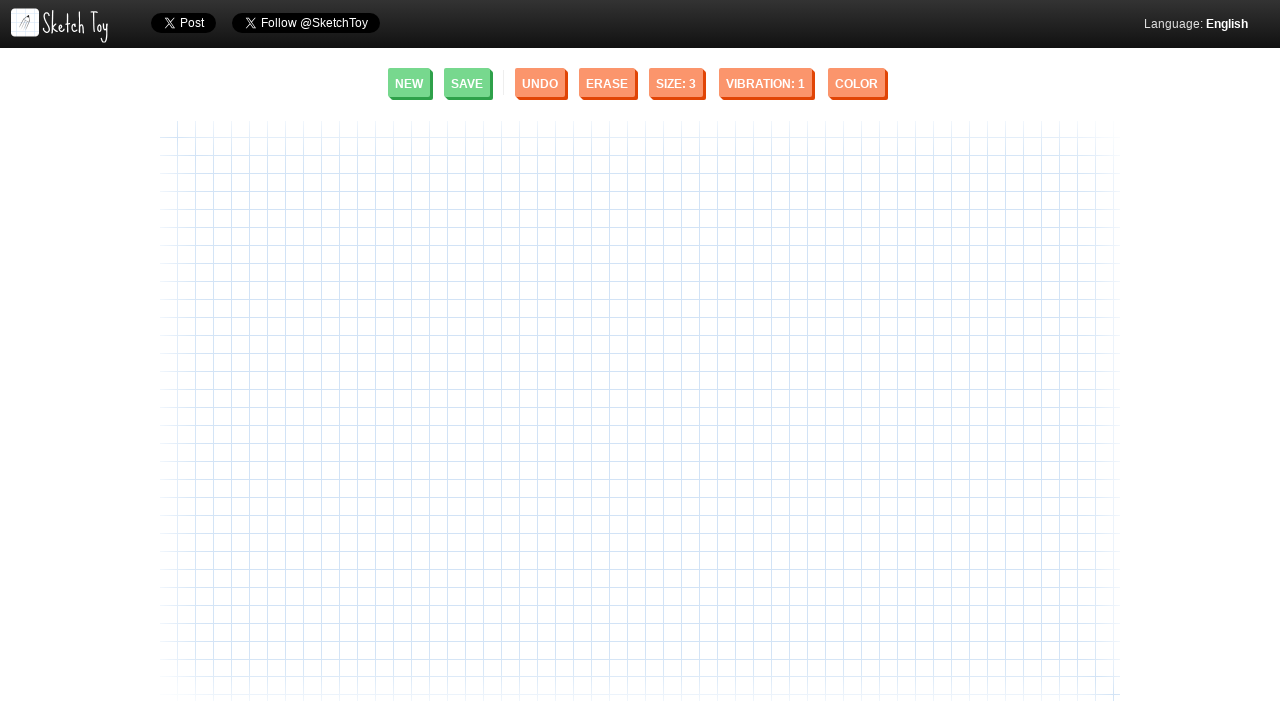

Calculated canvas center coordinates
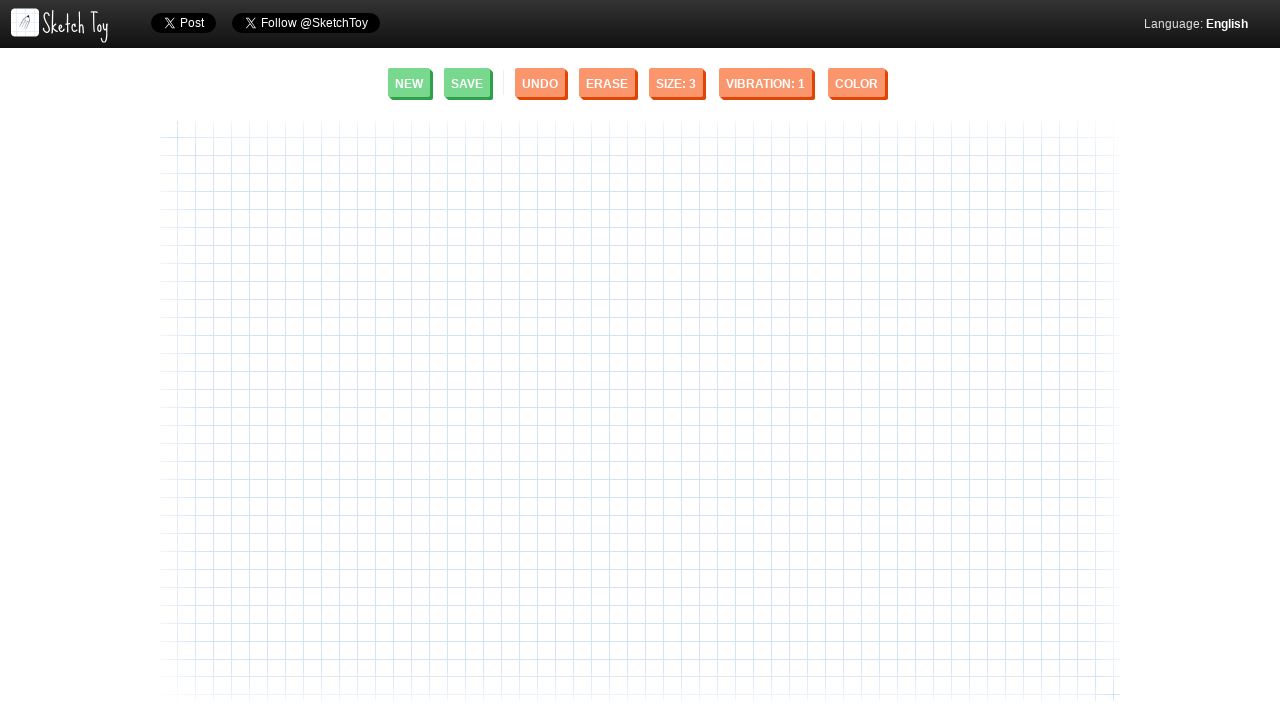

Moved mouse to canvas center for first stroke at (640, 411)
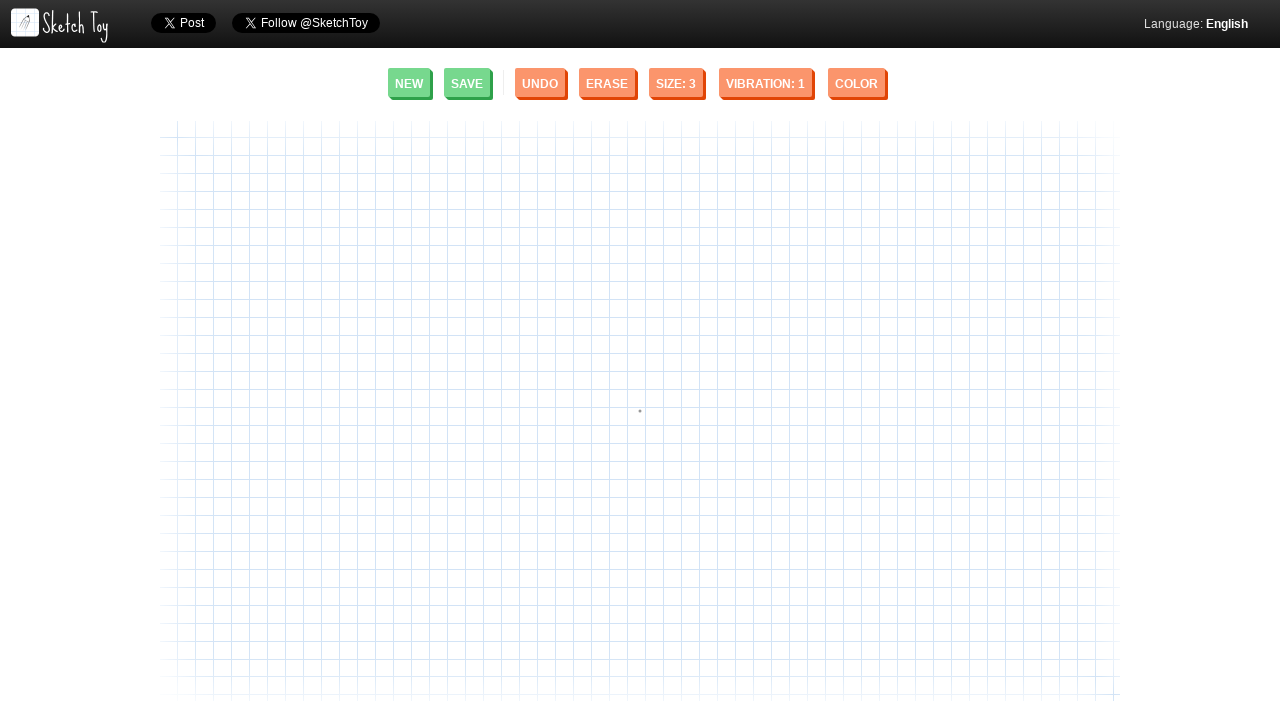

Pressed mouse button down to start first stroke at (640, 411)
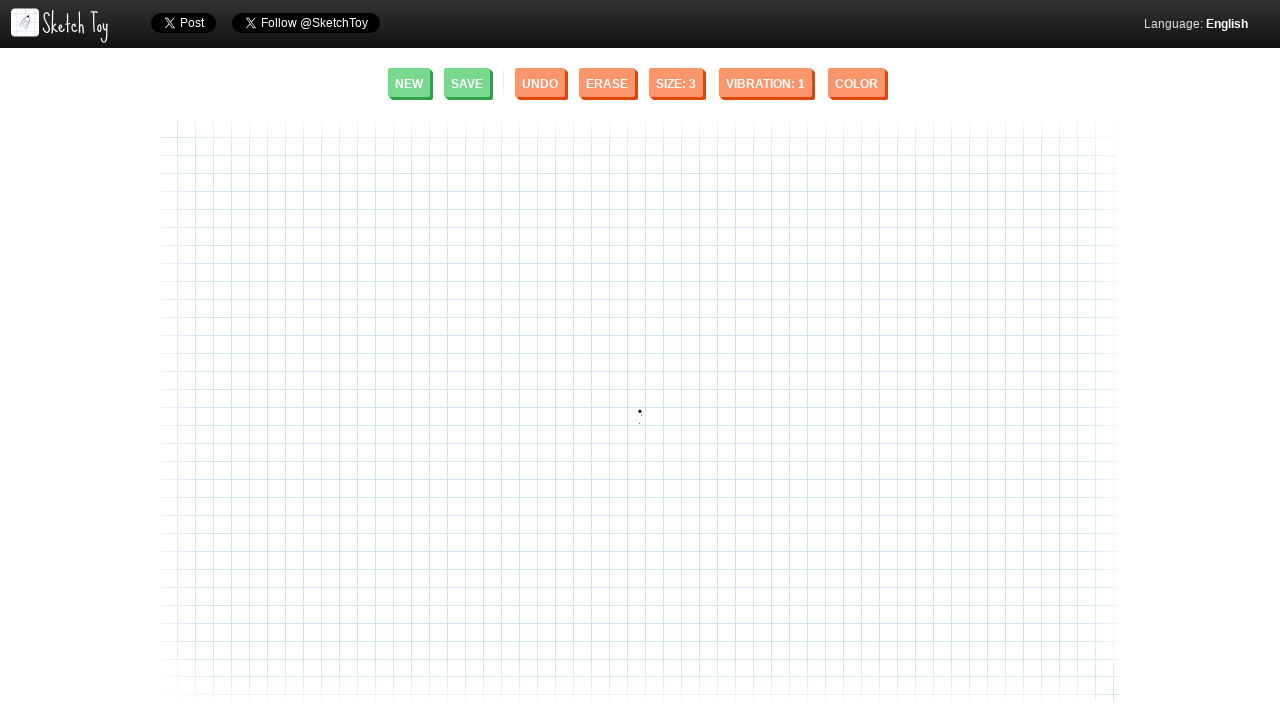

Dragged mouse right and down to draw first stroke at (790, 461)
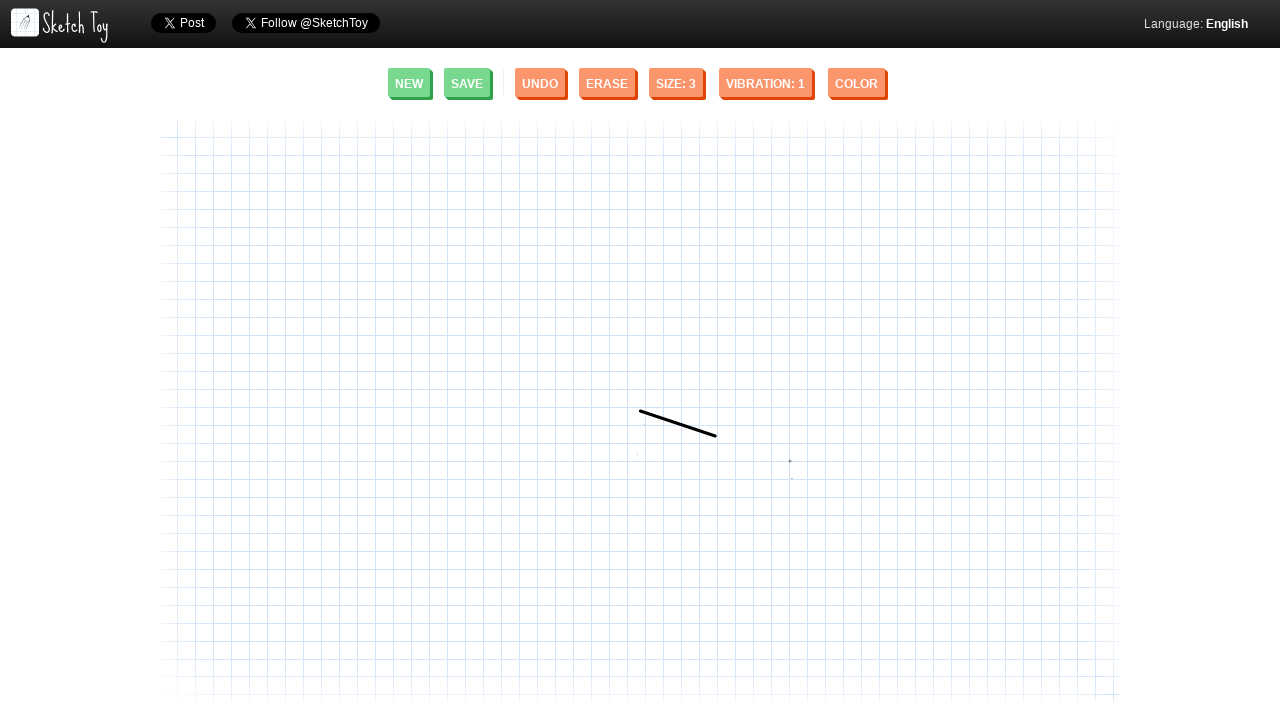

Released mouse button to complete first stroke at (790, 461)
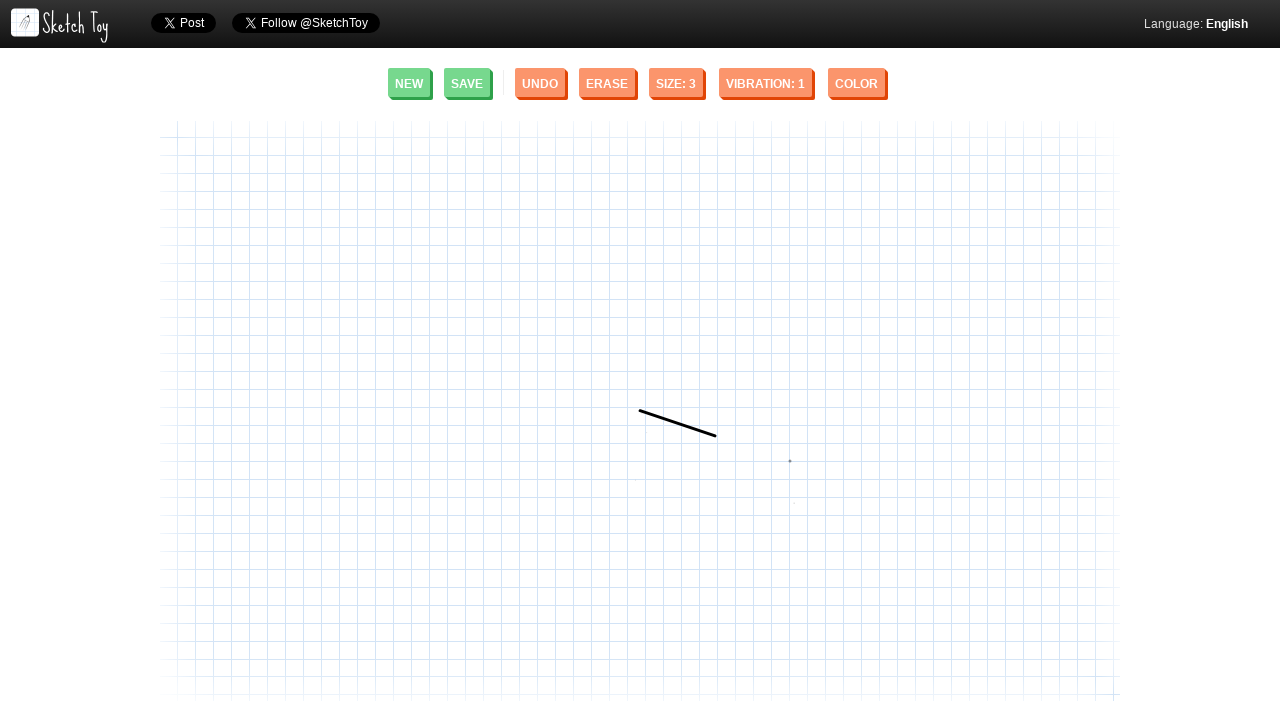

Moved mouse back to canvas center for second stroke at (640, 411)
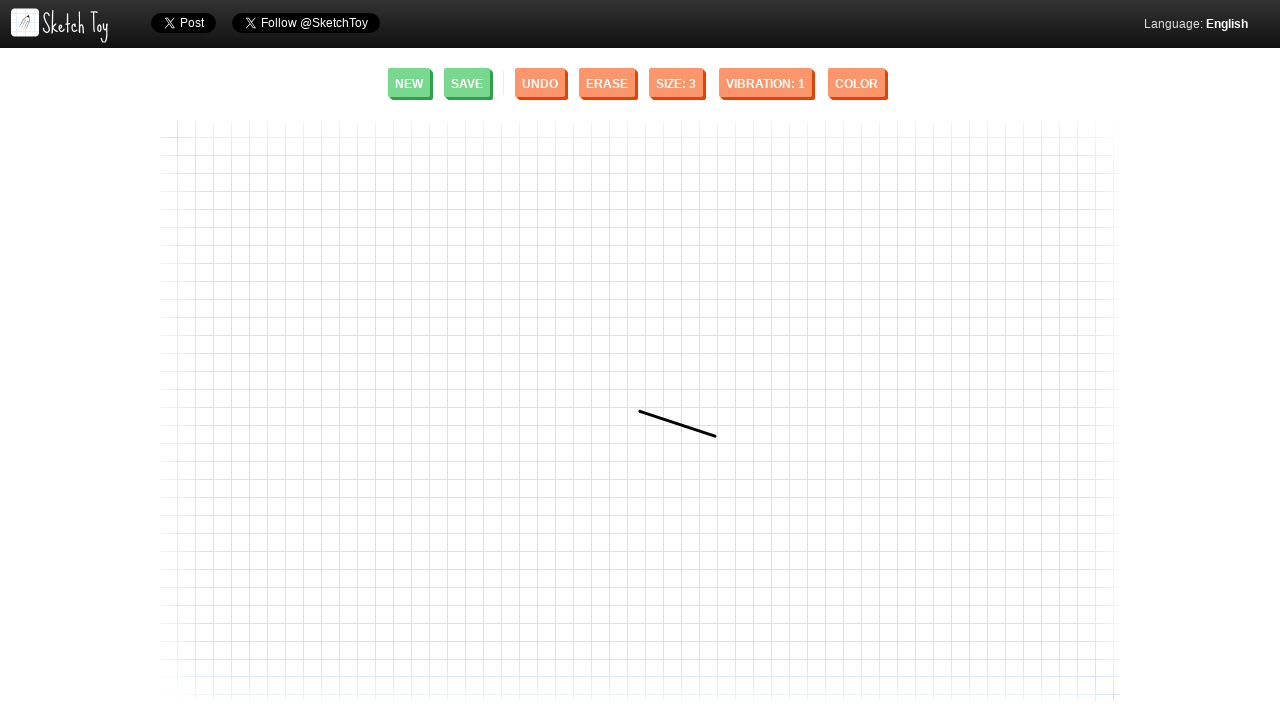

Pressed mouse button down to start second stroke at (640, 411)
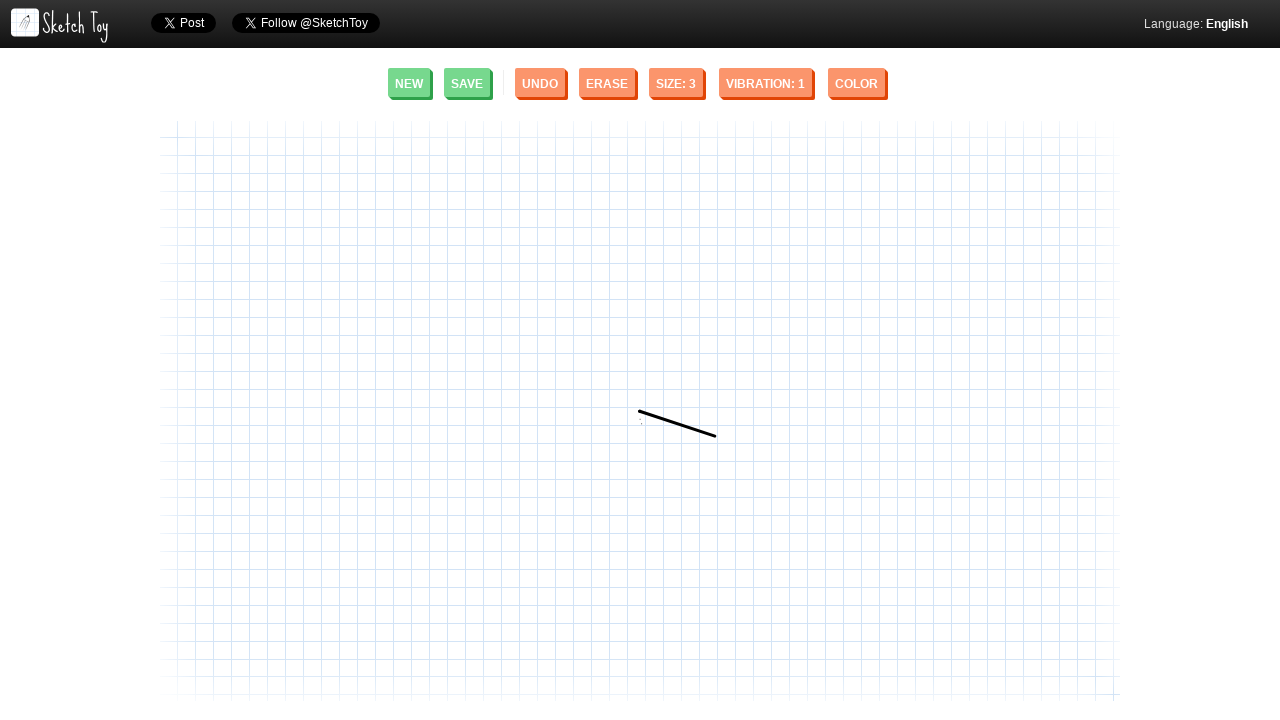

Dragged mouse to draw second stroke at (740, 461)
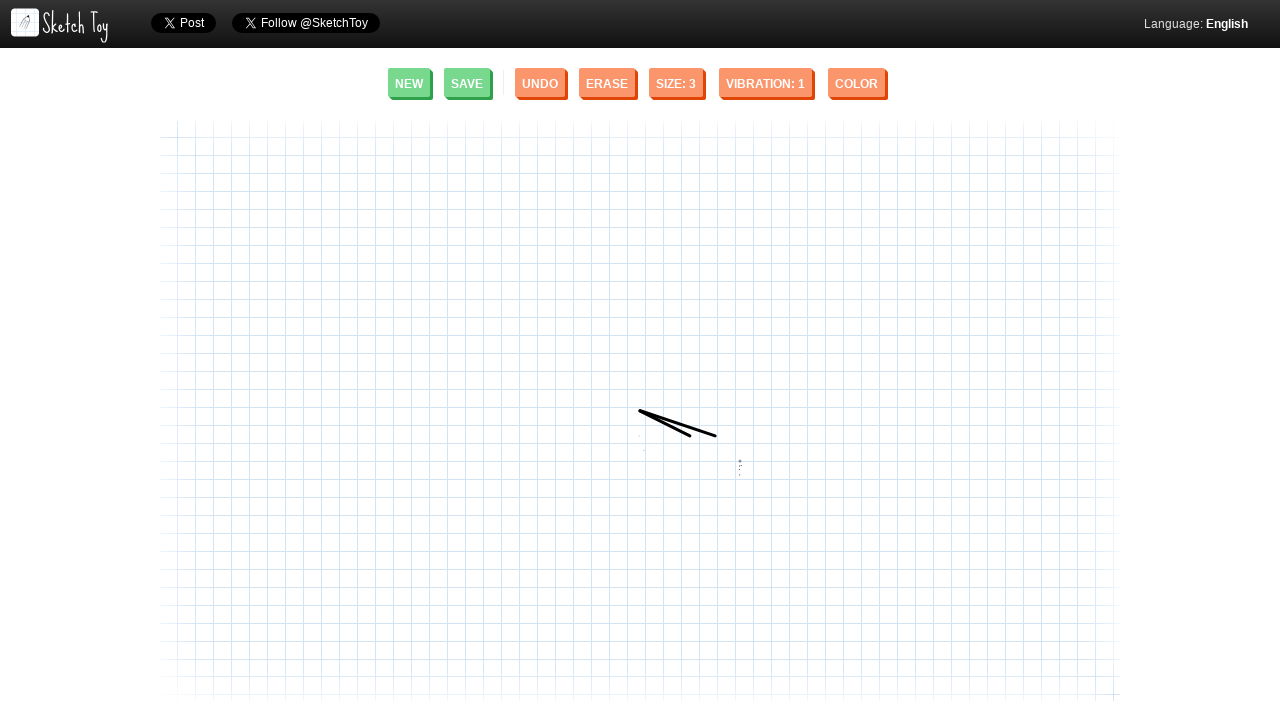

Released mouse button to complete second stroke at (740, 461)
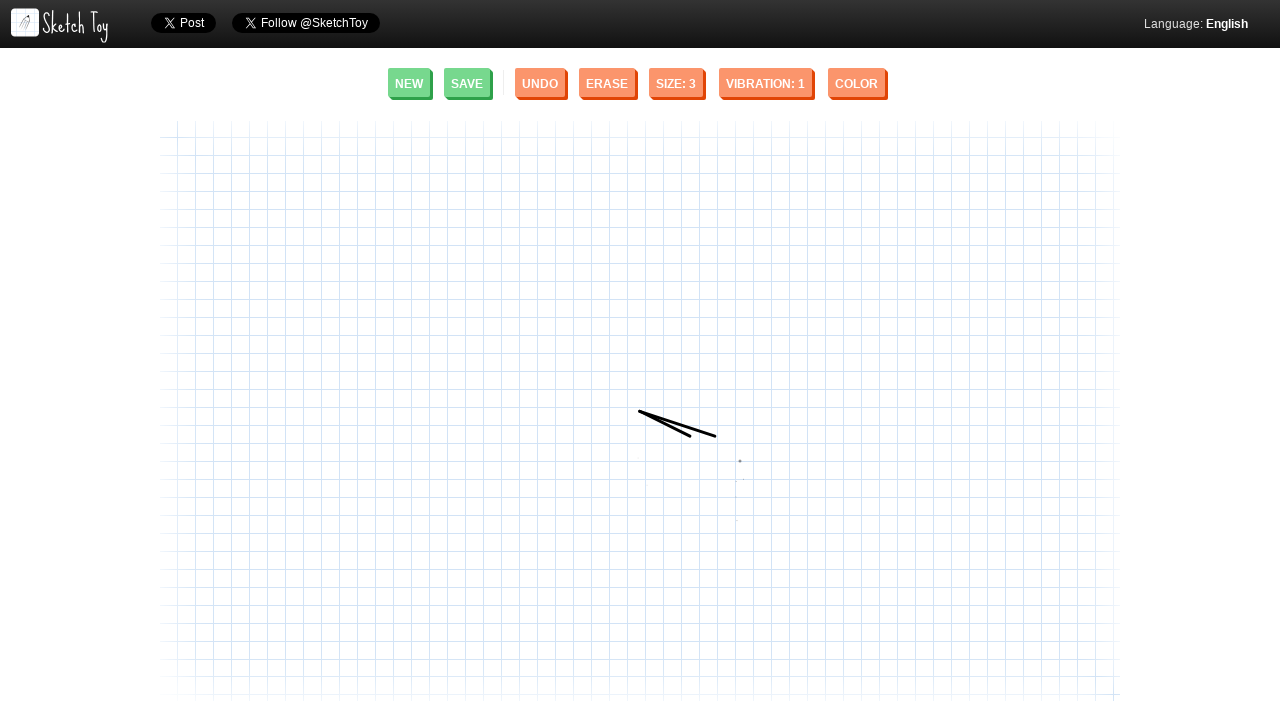

Moved mouse back to canvas center for third stroke at (640, 411)
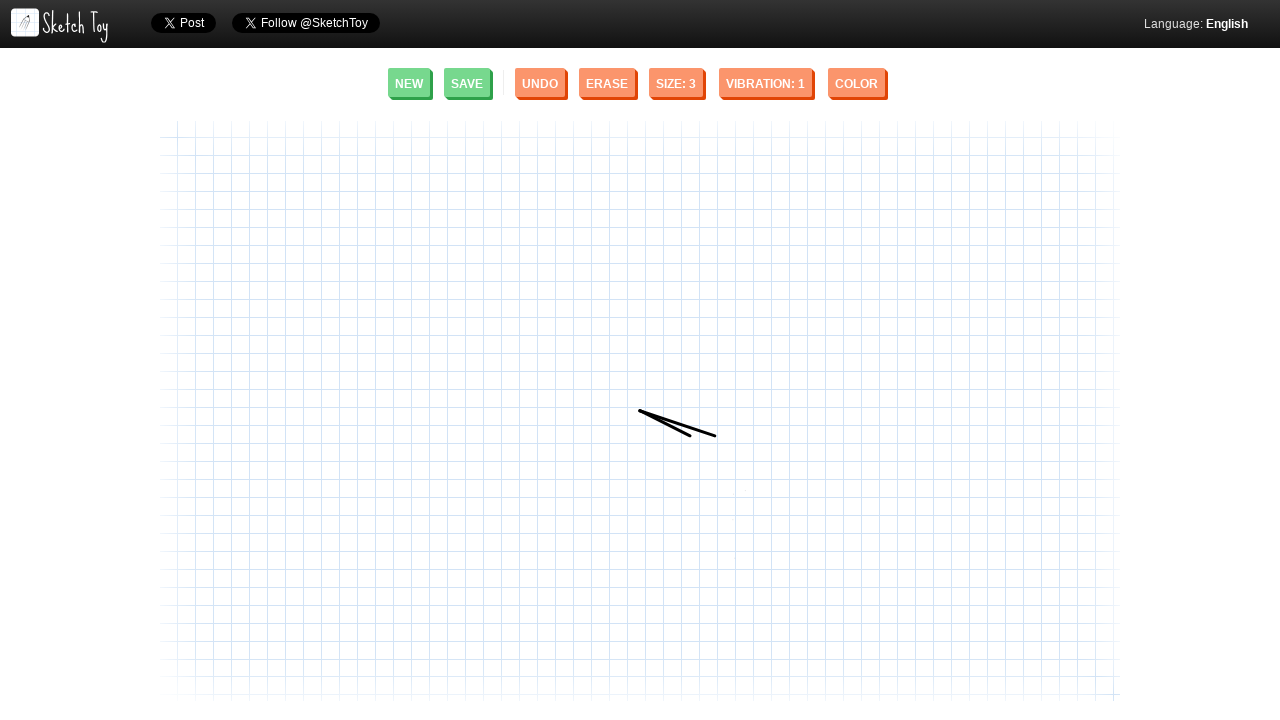

Pressed mouse button down to start third stroke at (640, 411)
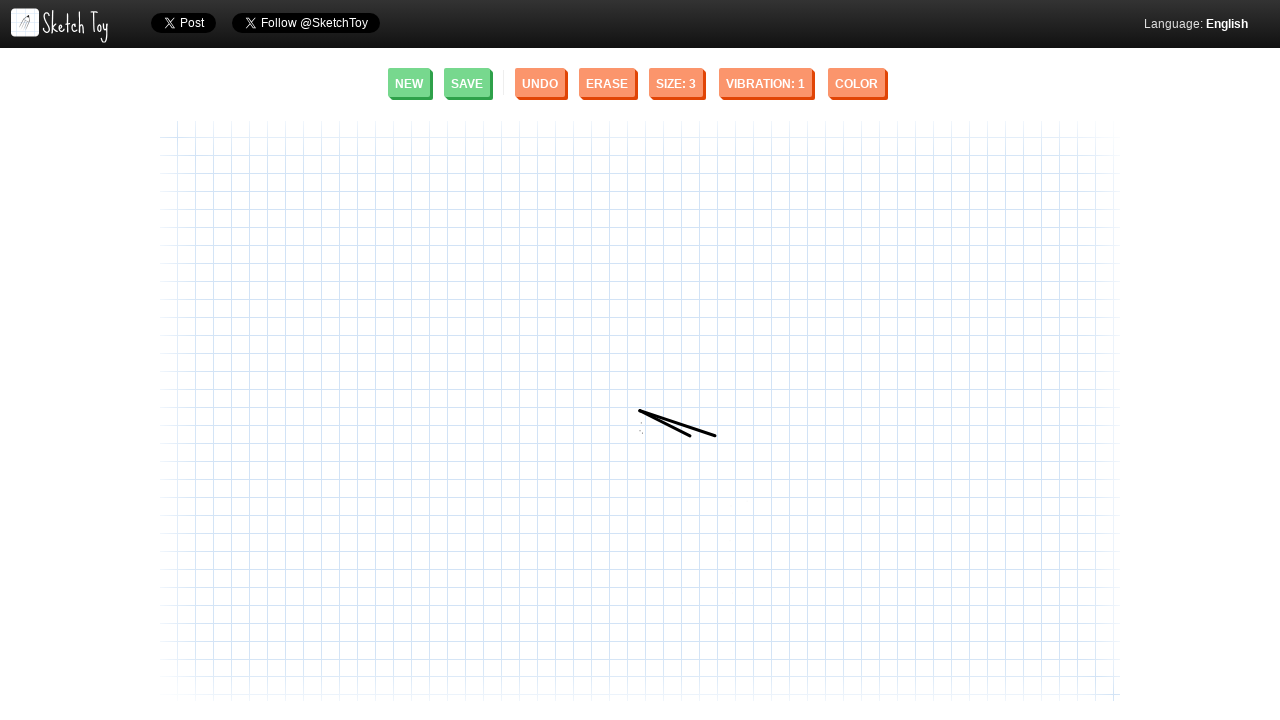

Dragged mouse further right to draw third stroke at (940, 421)
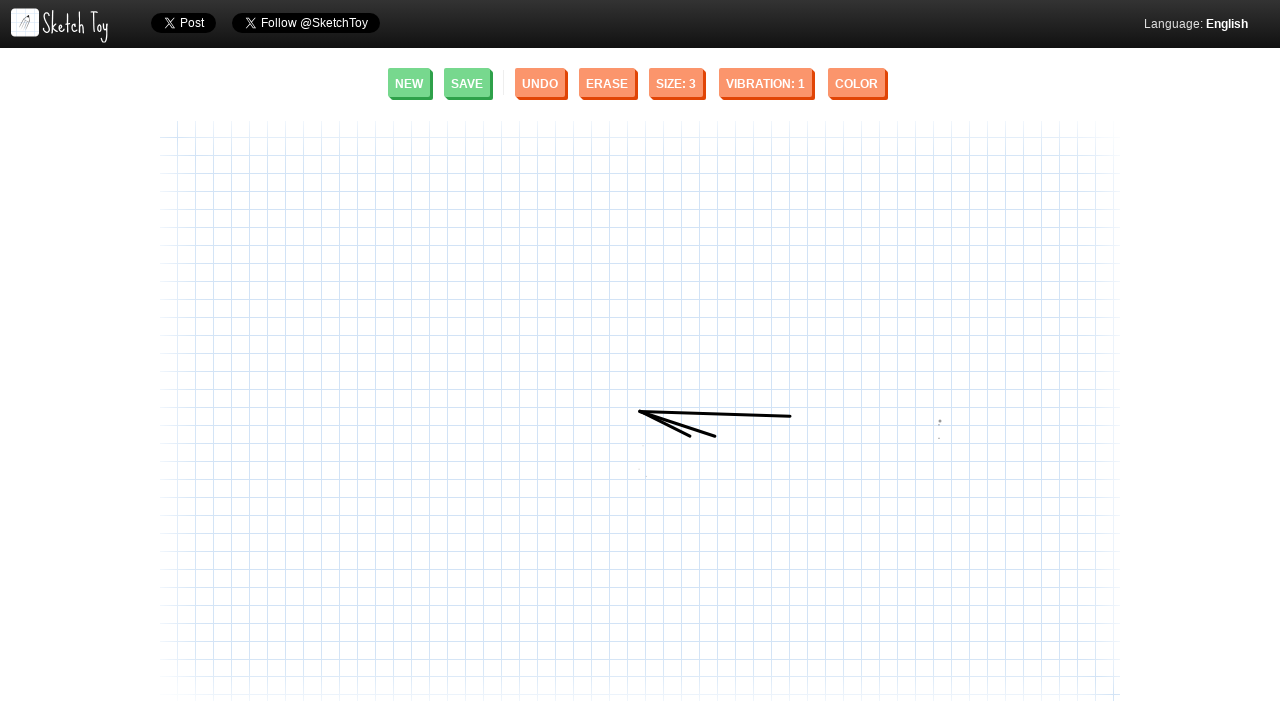

Released mouse button to complete third stroke at (940, 421)
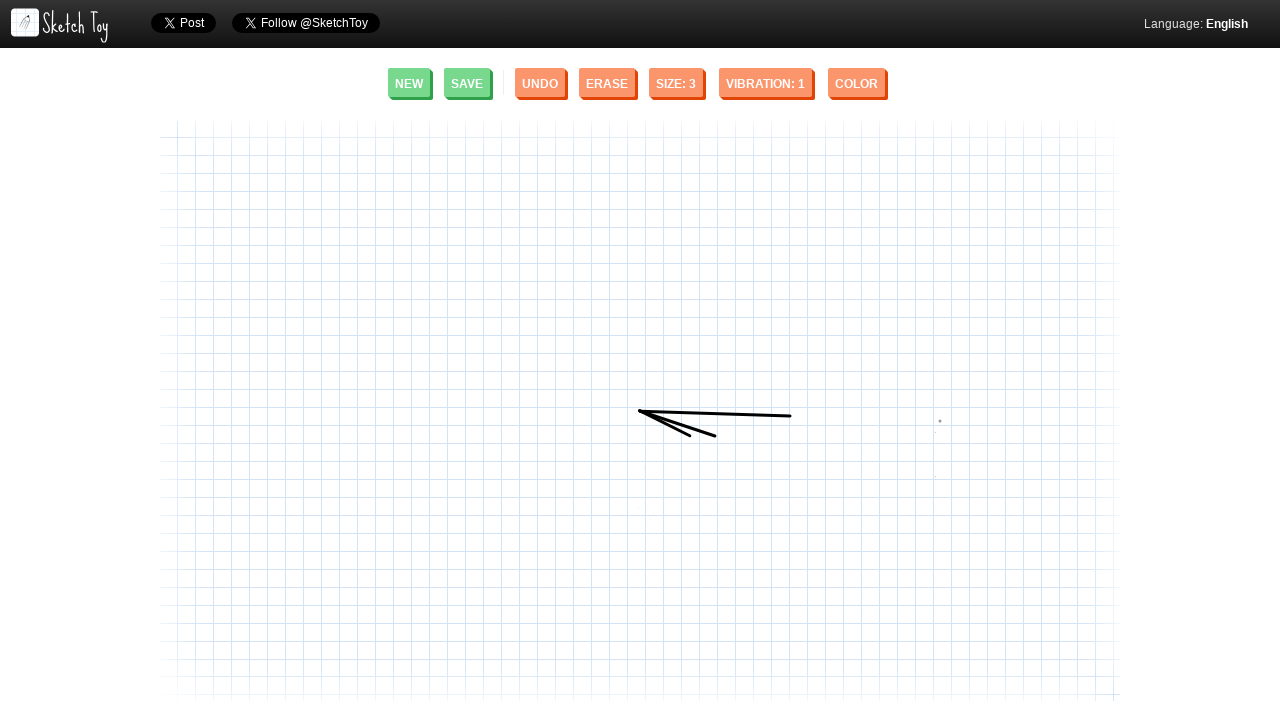

Waited for drawing to render and stabilize
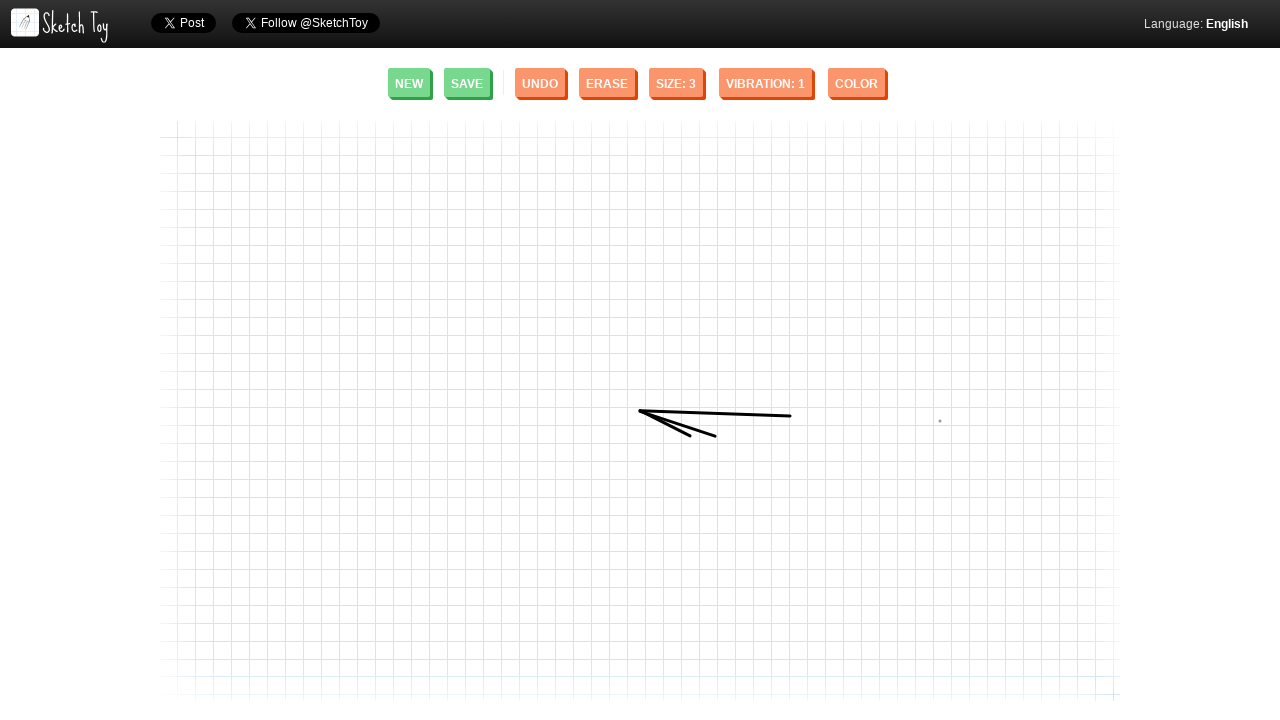

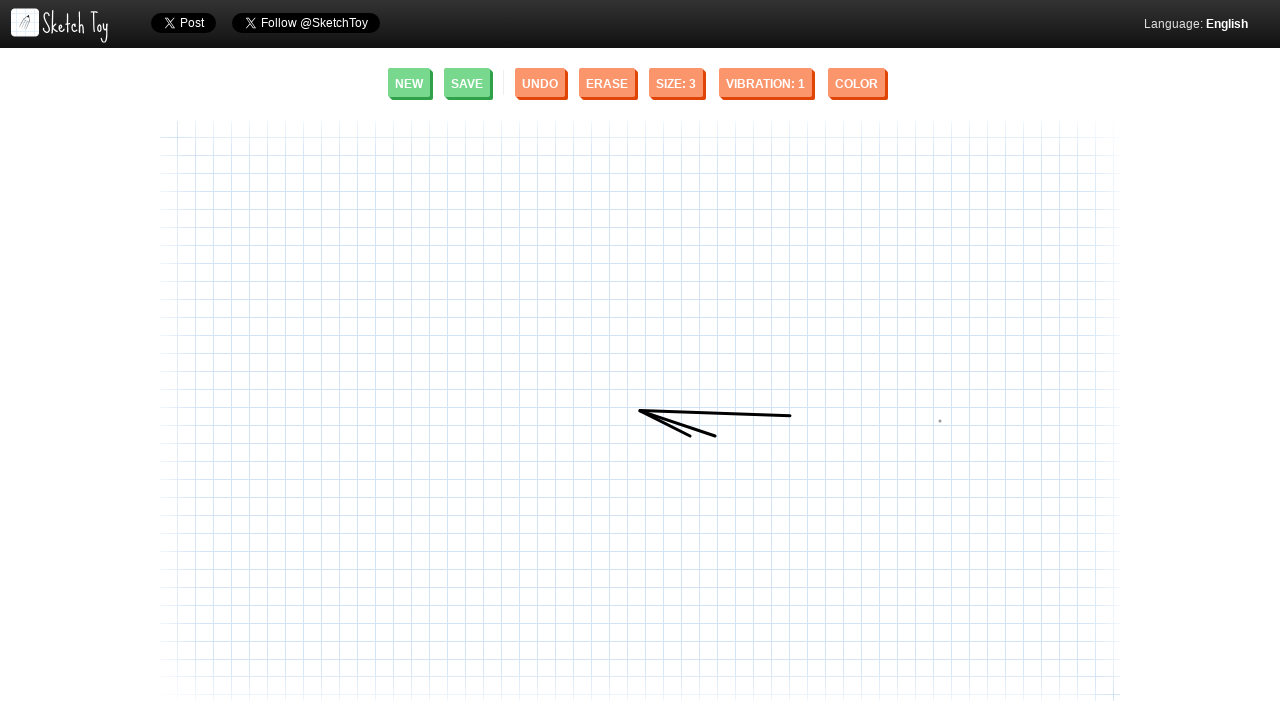